Tests the Add and Remove Element functionality by adding an element, verifying it appears, then clicking to remove it and verifying it disappears

Starting URL: https://the-internet.herokuapp.com/

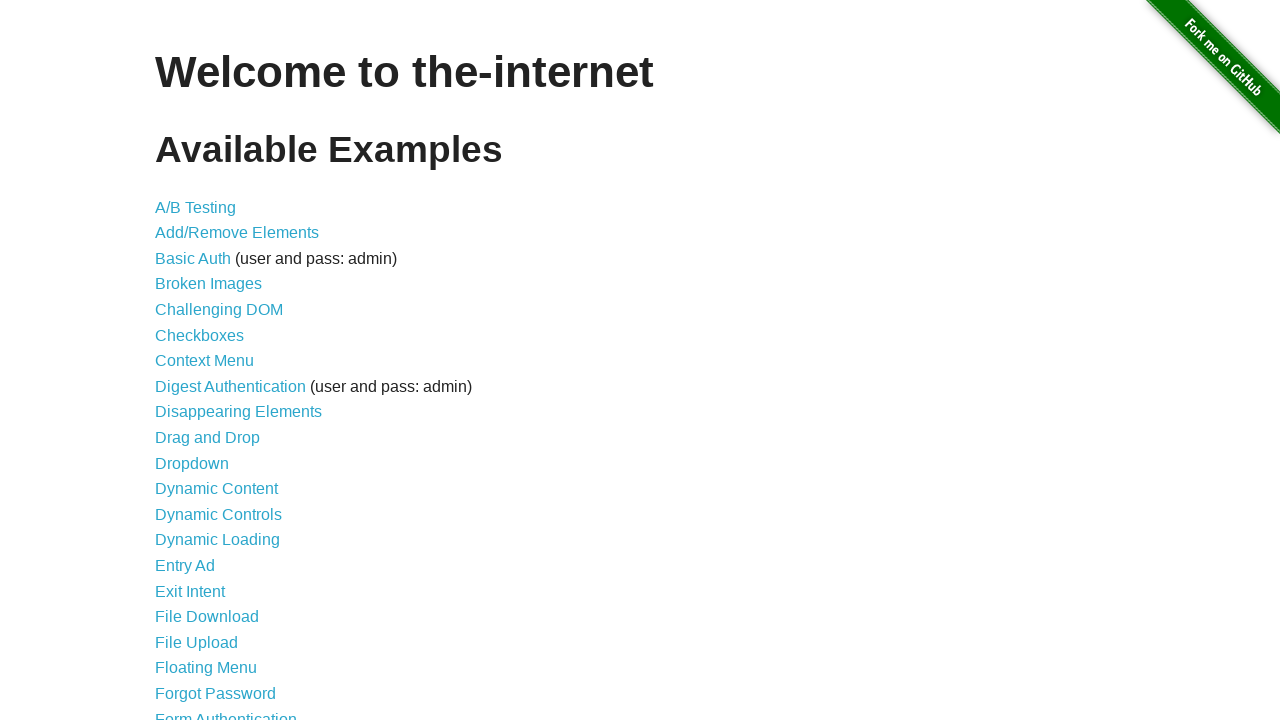

Clicked on Add/Remove Elements link at (237, 233) on a[href='/add_remove_elements/']
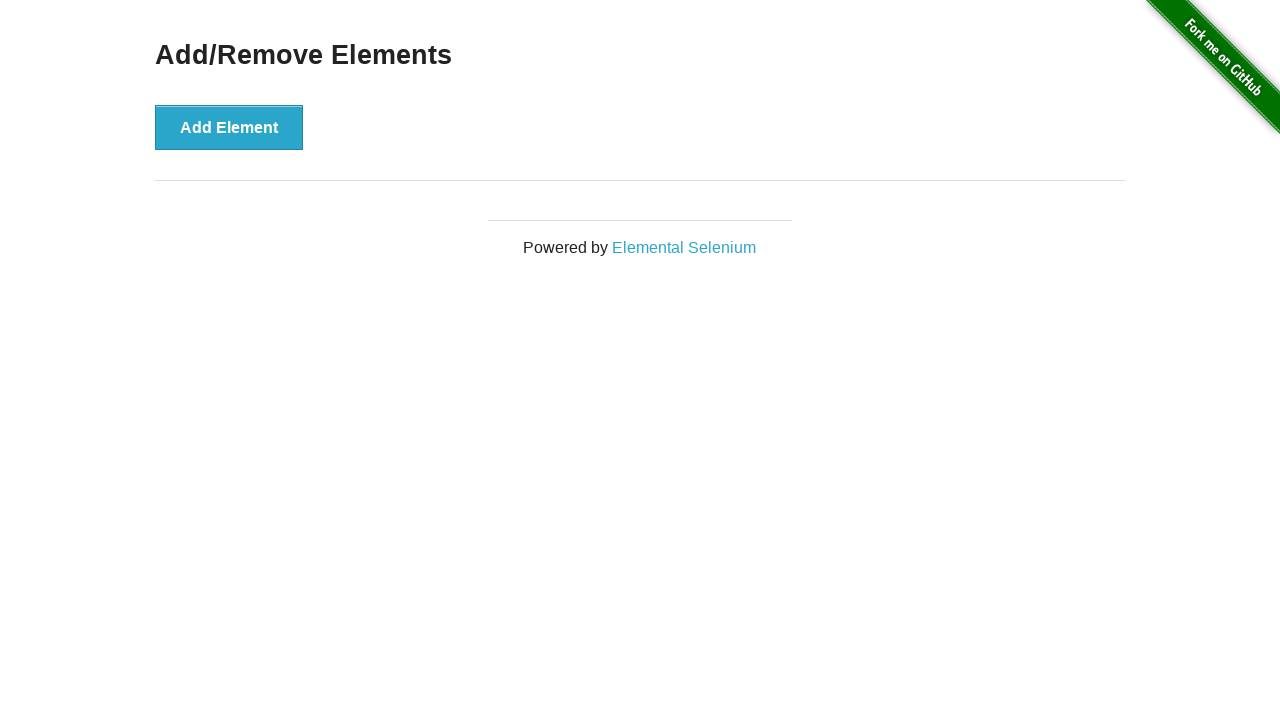

Add/Remove Elements page loaded with heading visible
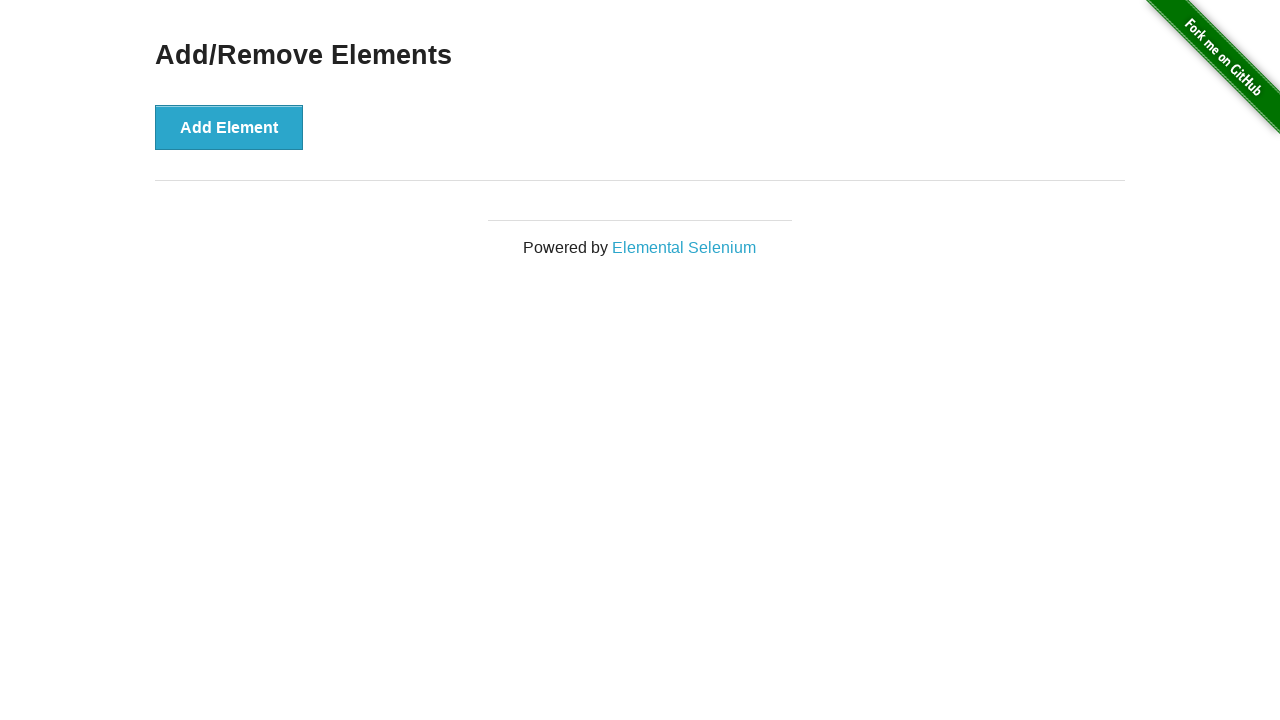

Clicked Add Element button at (229, 127) on button[onclick='addElement()']
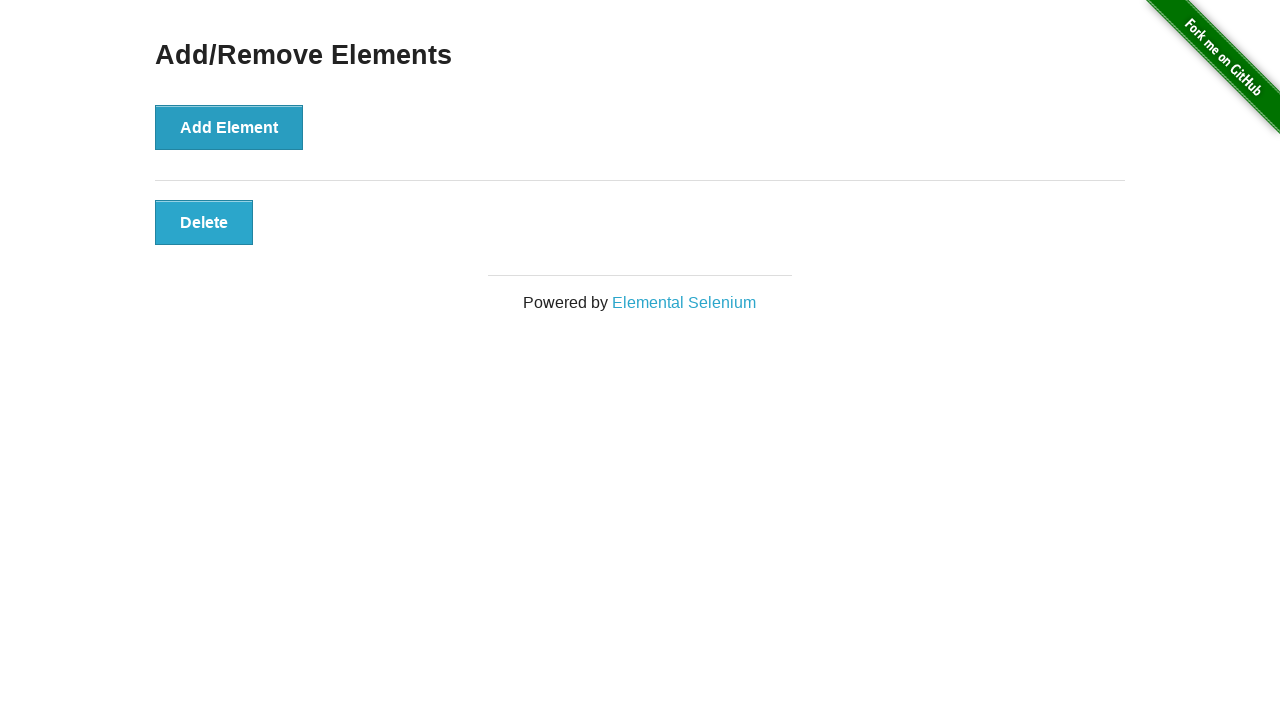

Delete button appeared after adding element
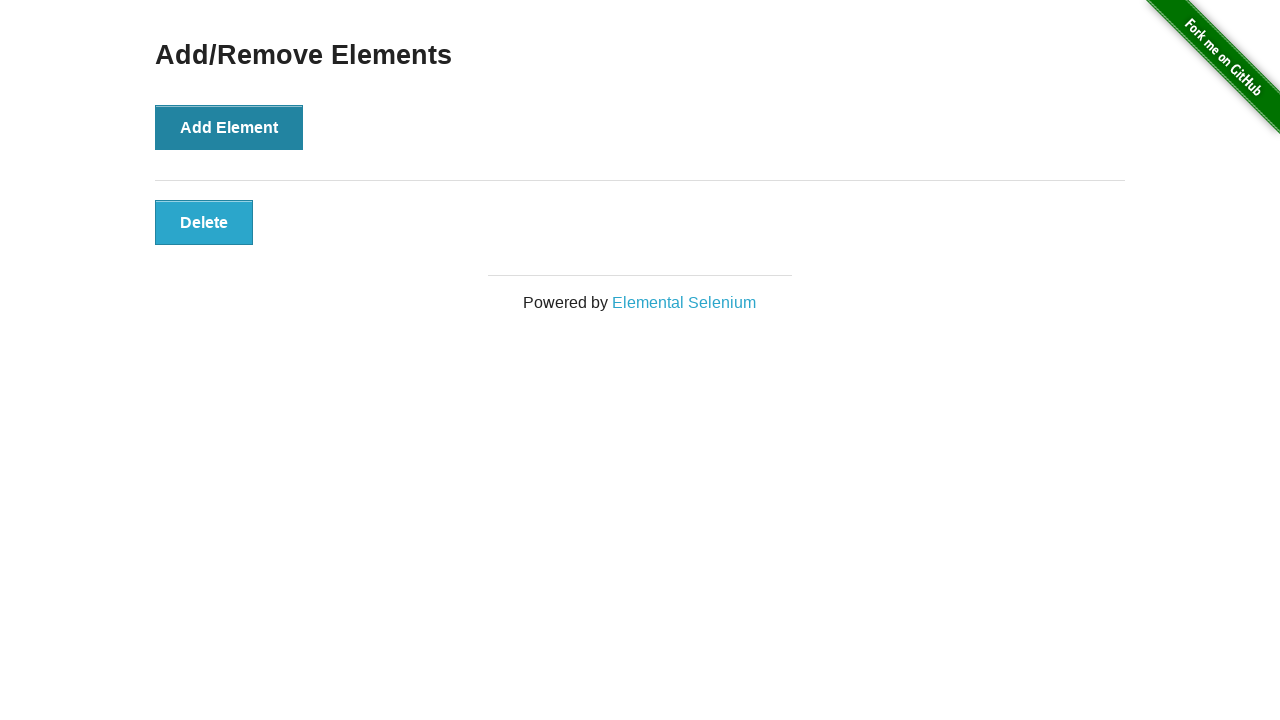

Clicked Delete button to remove the element at (204, 222) on .added-manually
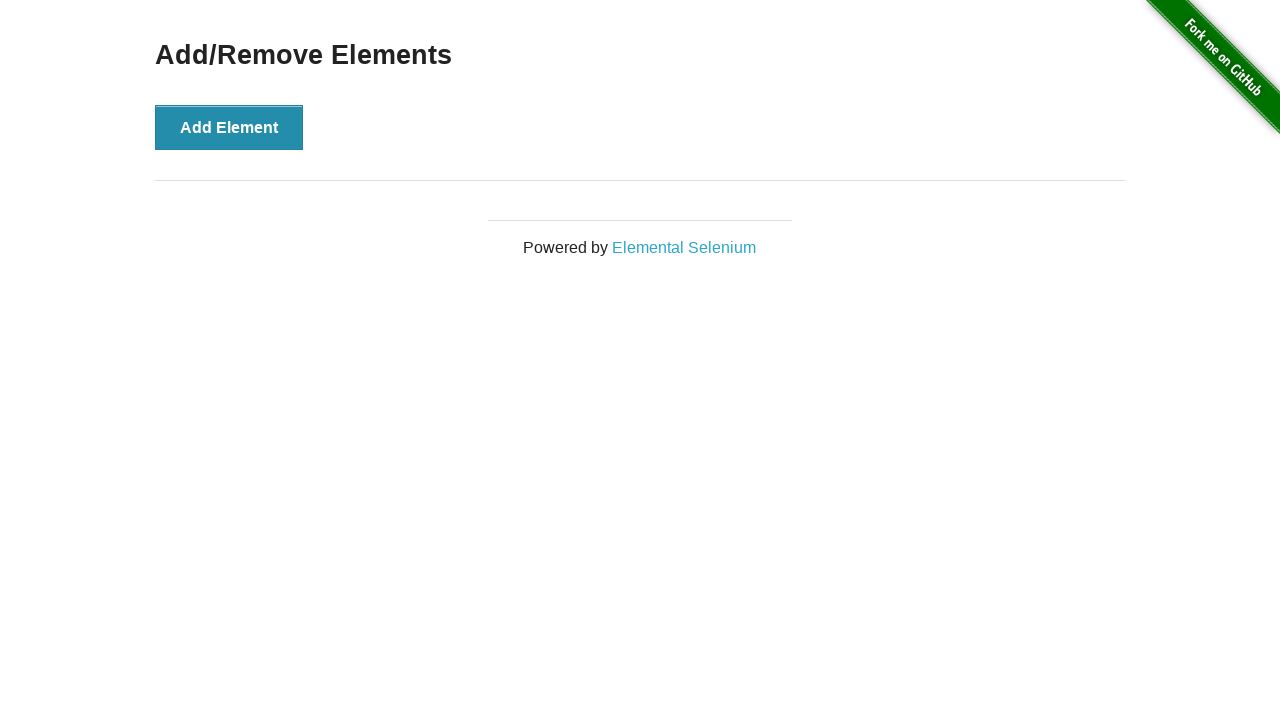

Verified that the Delete button is no longer visible after removal
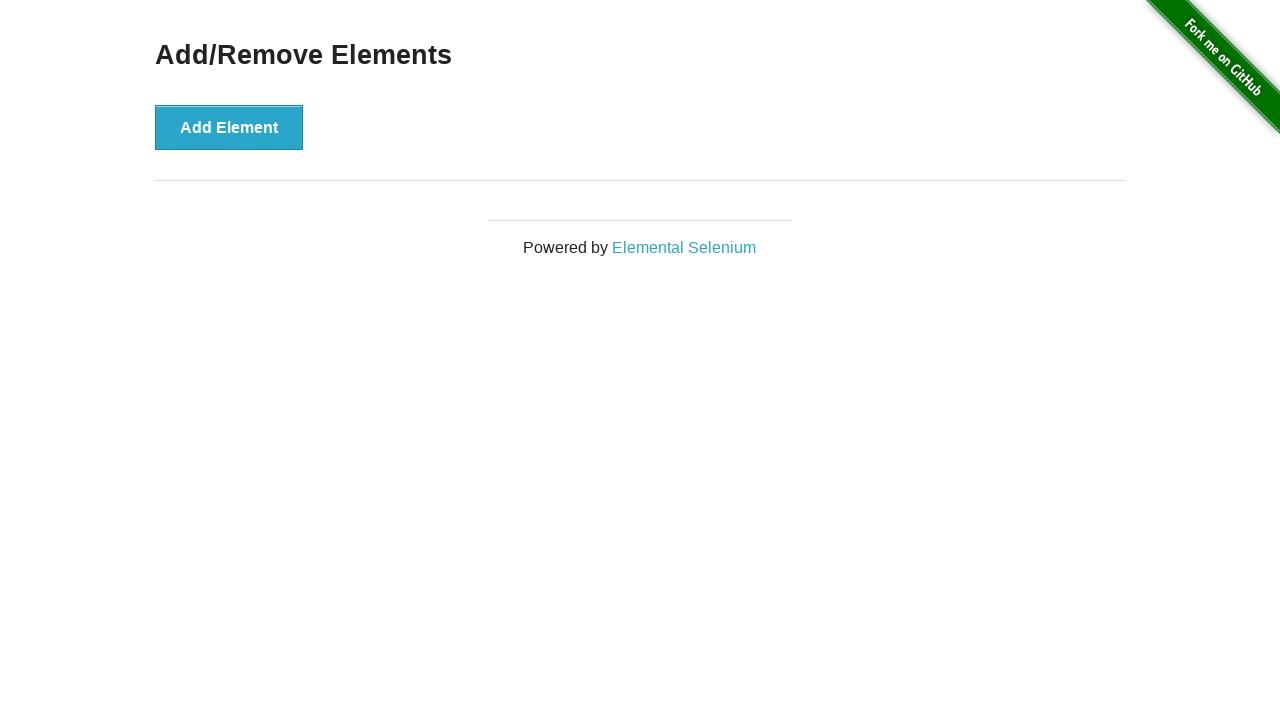

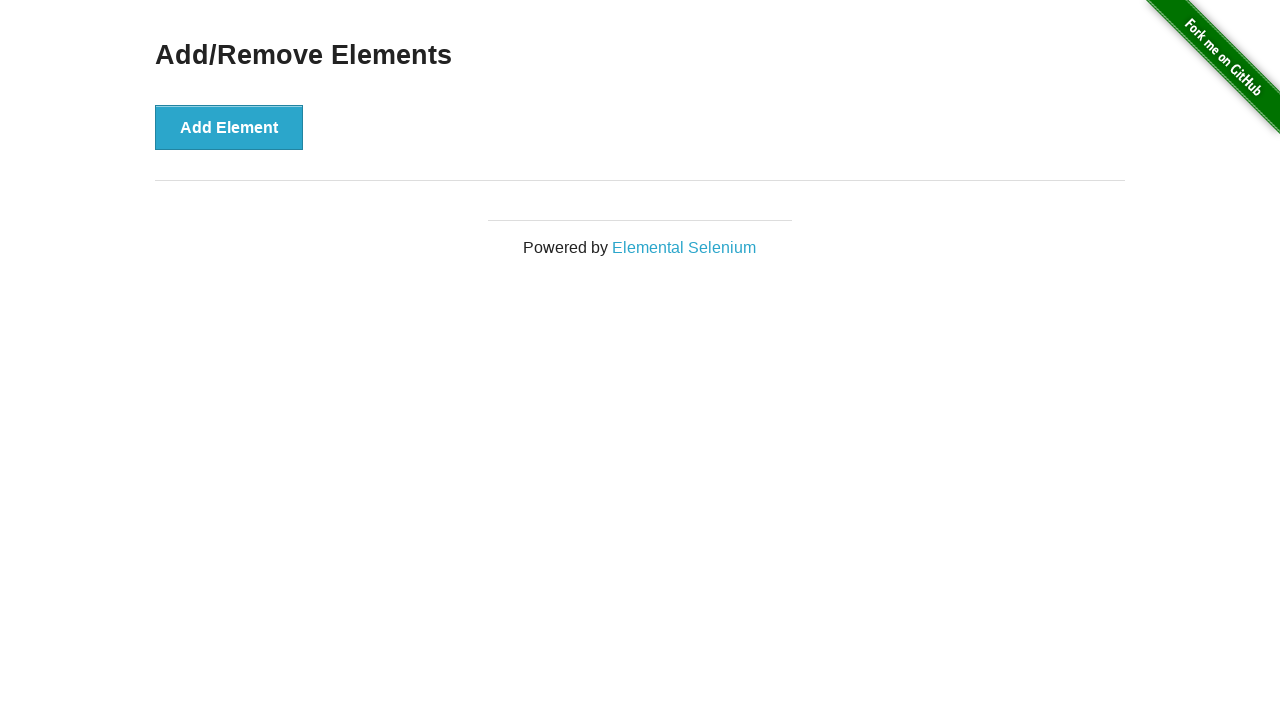